Tests prompt alert box by clicking button, entering text, and accepting the alert

Starting URL: https://www.hyrtutorials.com/p/alertsdemo.html?m=1

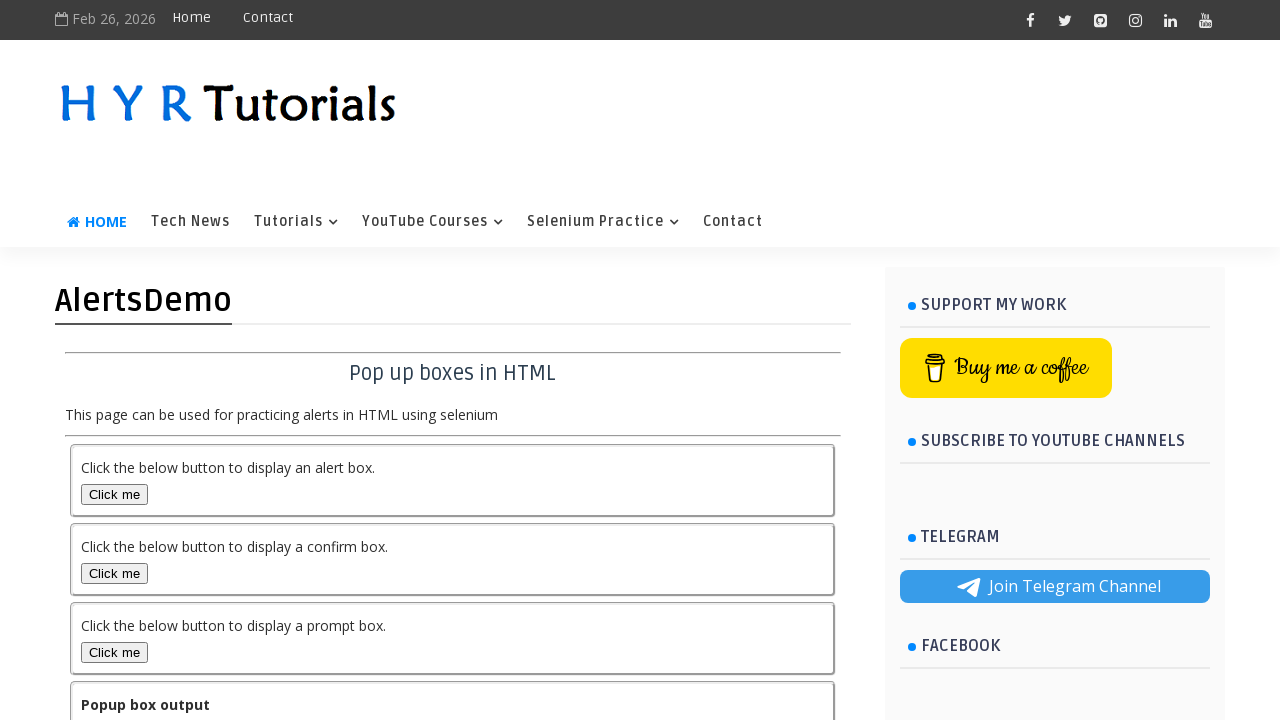

Clicked prompt alert box button at (114, 652) on xpath=//button[@id='promptBox']
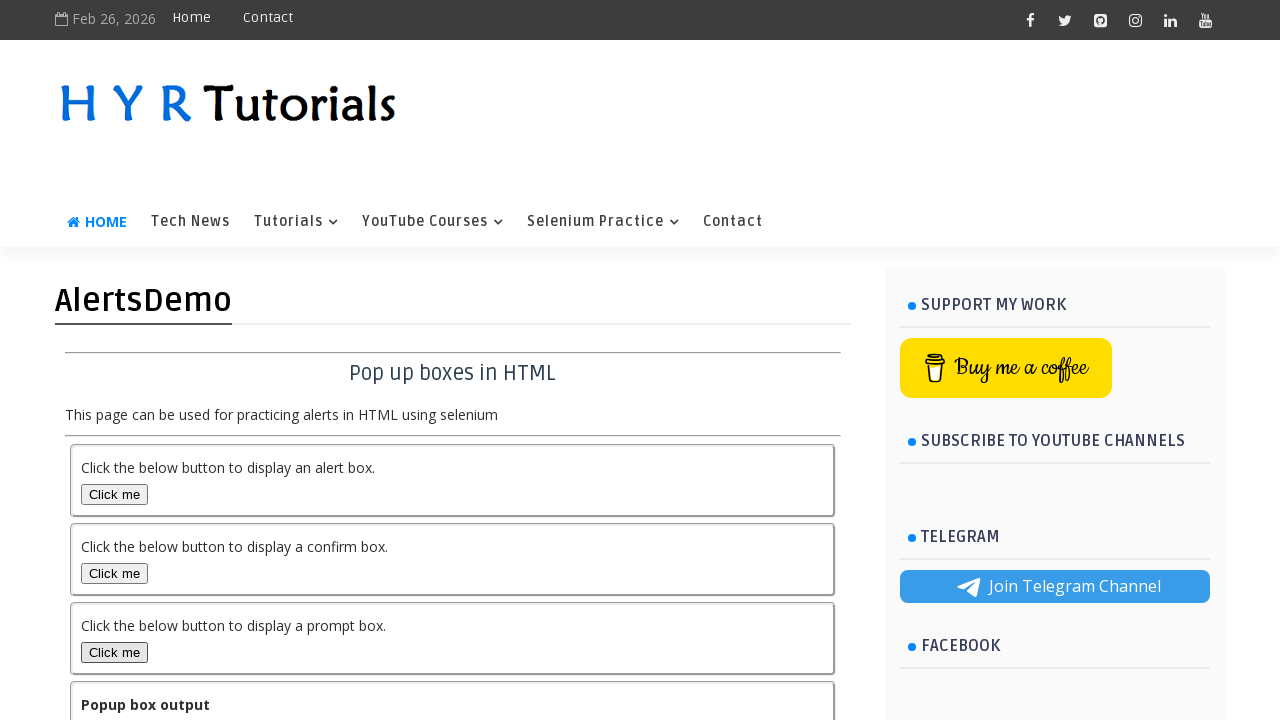

Handled prompt alert by accepting with text 'Ramu'
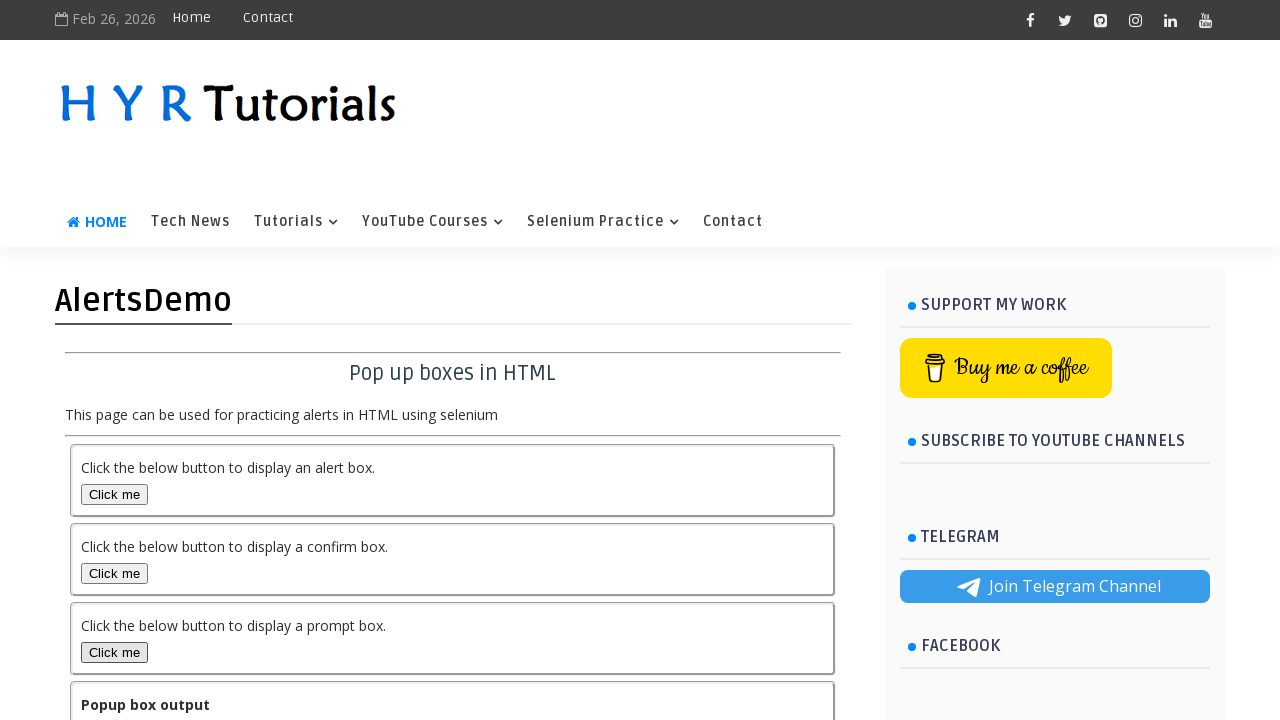

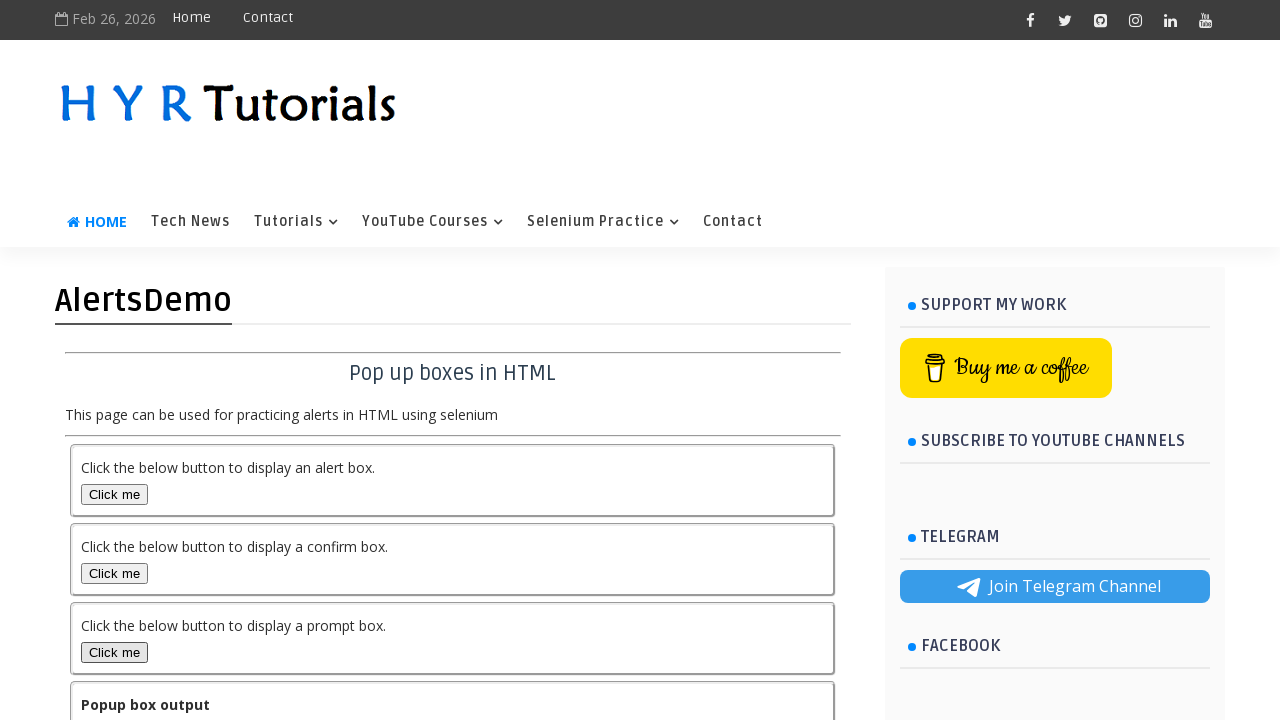